Navigates to the login page and verifies the login button is displayed

Starting URL: https://the-internet.herokuapp.com/

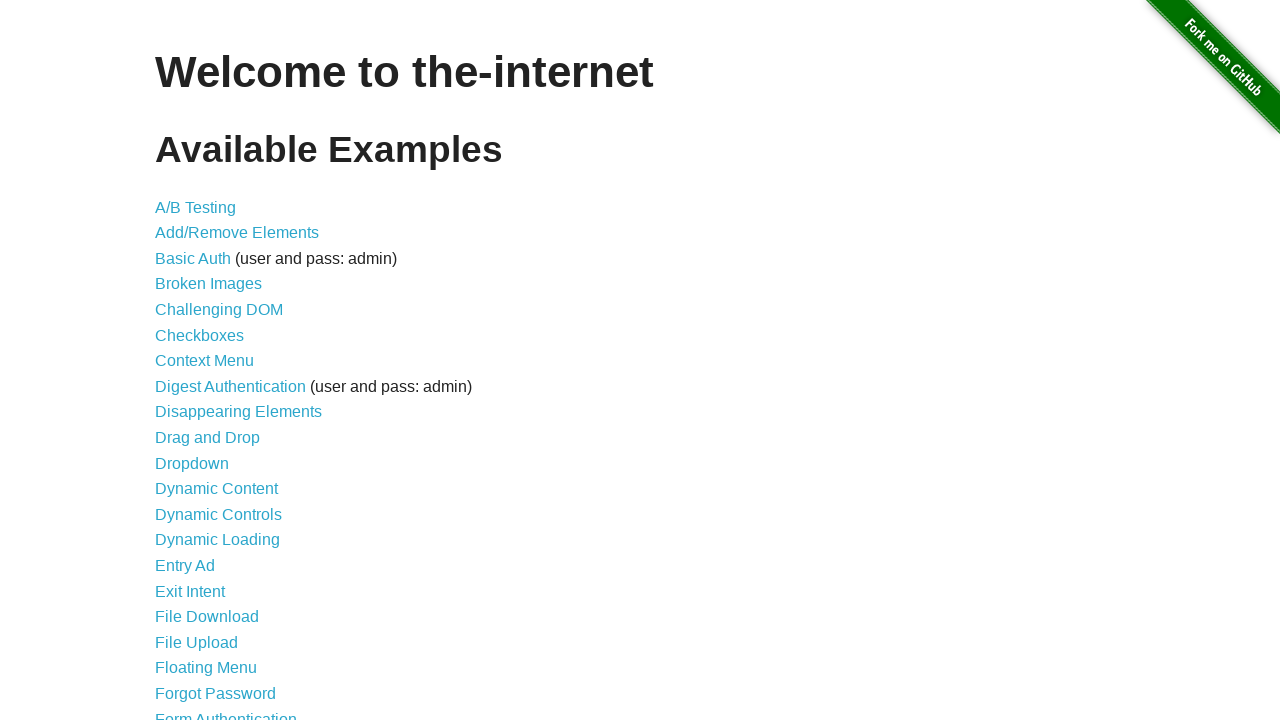

Clicked on Form Authentication link at (226, 712) on xpath=//*[@id="content"]/ul/li[21]/a
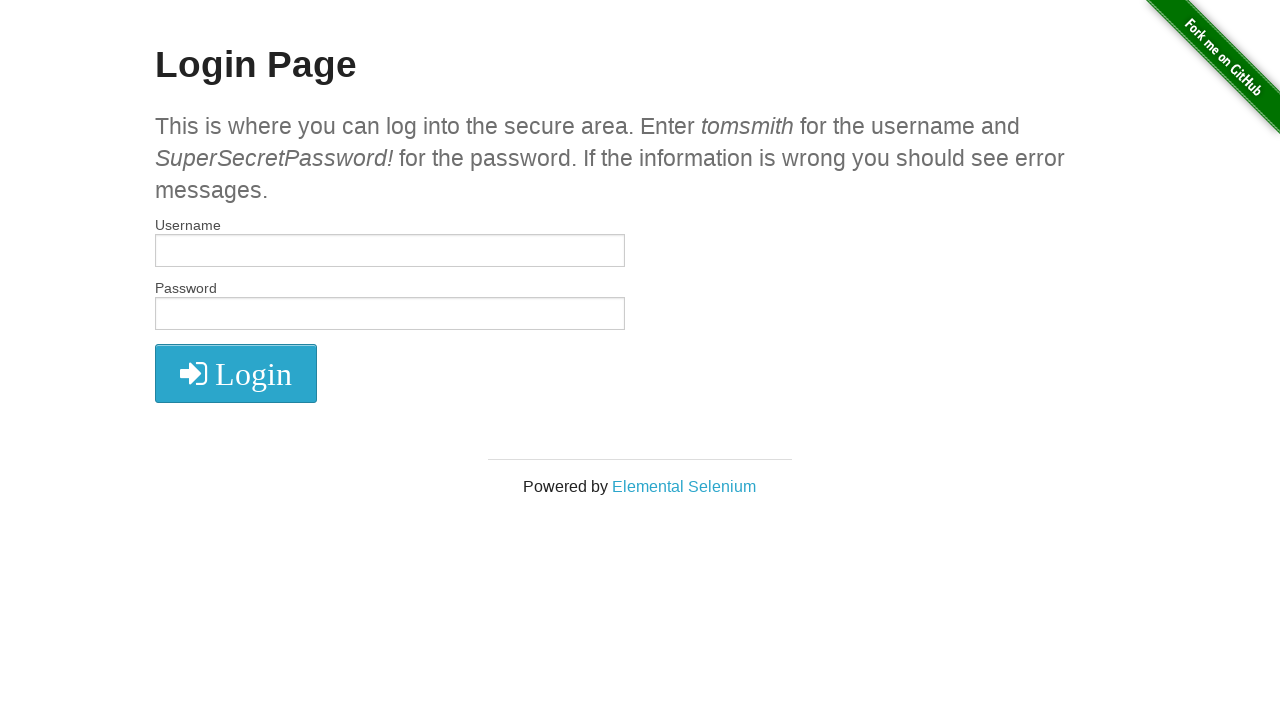

Login button is visible on the page
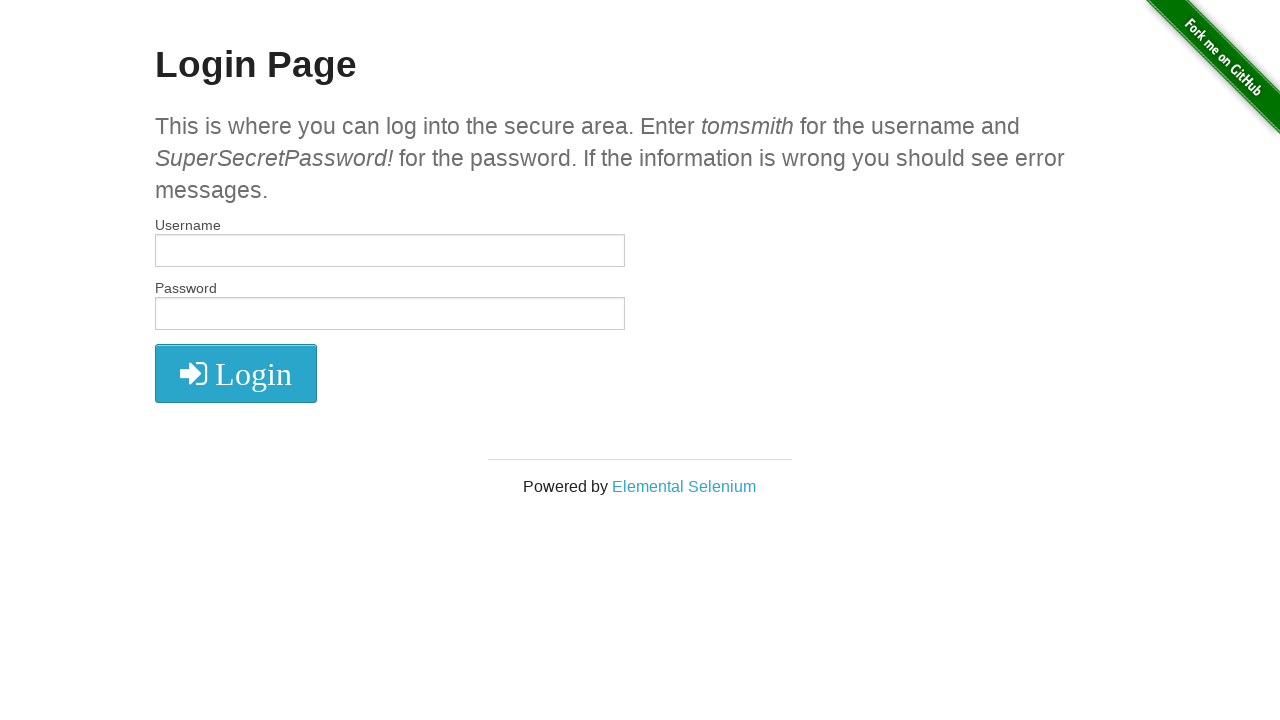

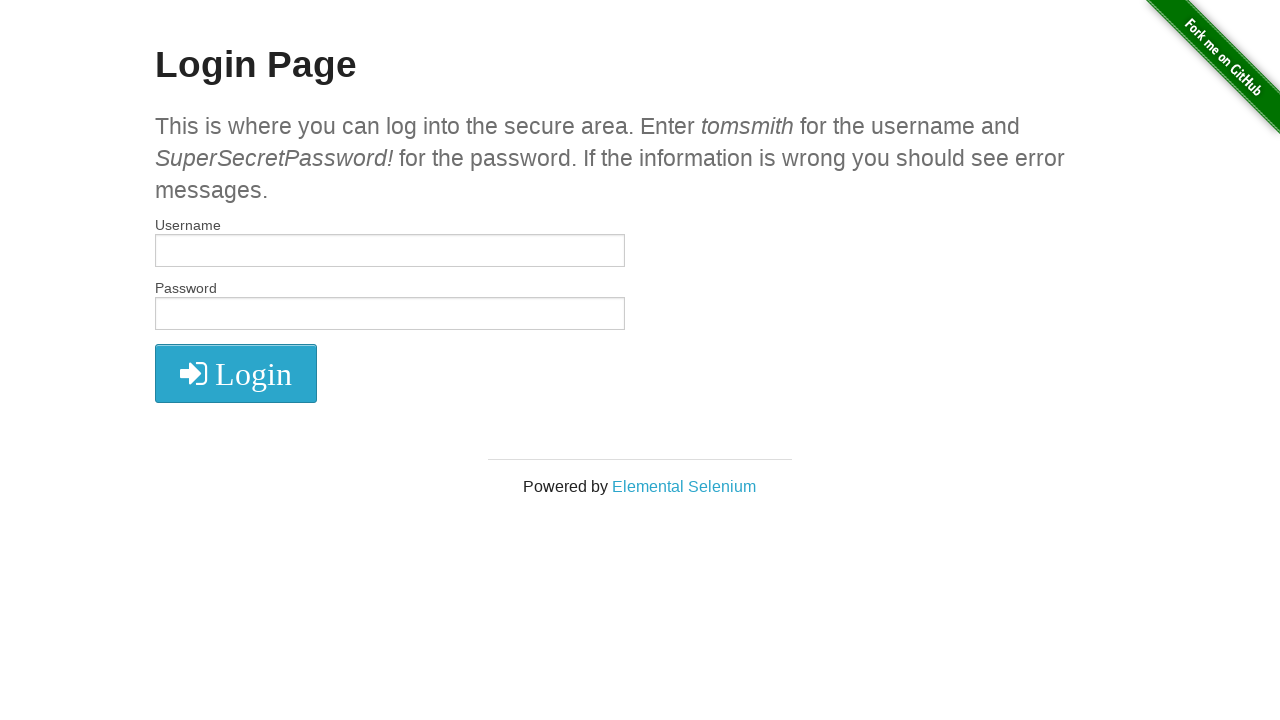